Tests different click types (double click, right click, regular click) on buttons and verifies response messages

Starting URL: https://demoqa.com/

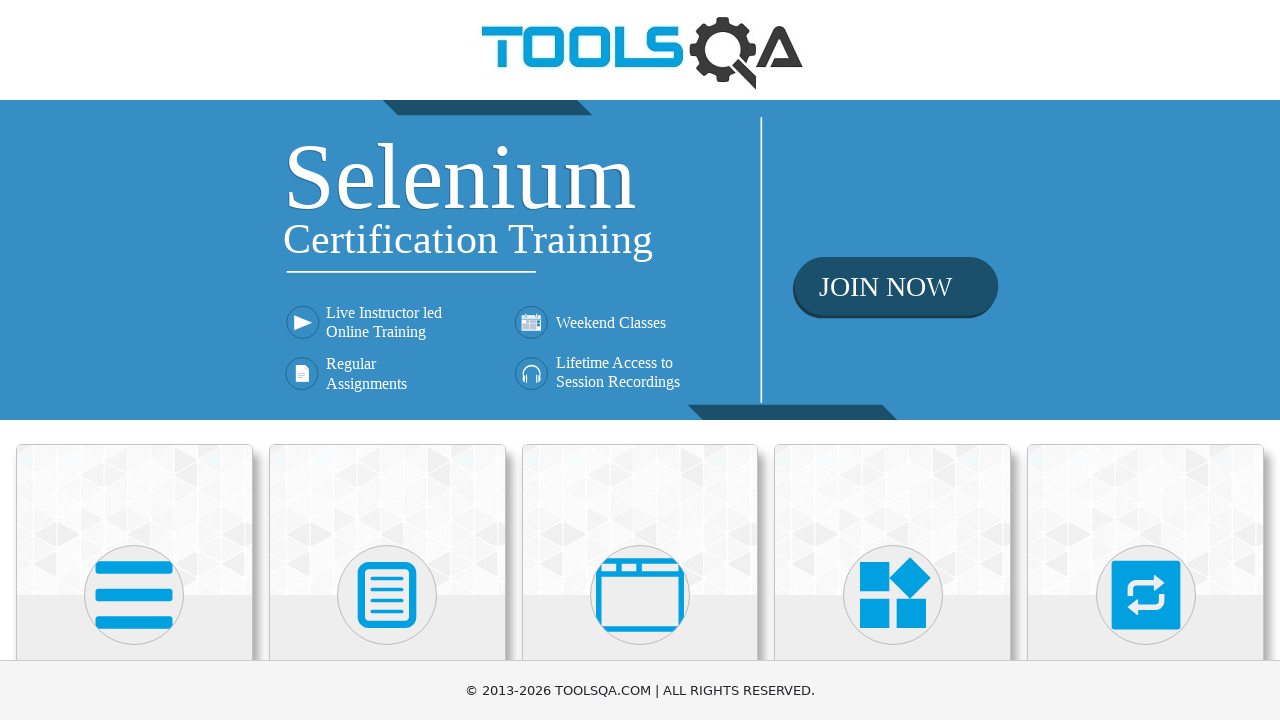

Clicked on Elements card at (134, 360) on xpath=//h5[text()='Elements']
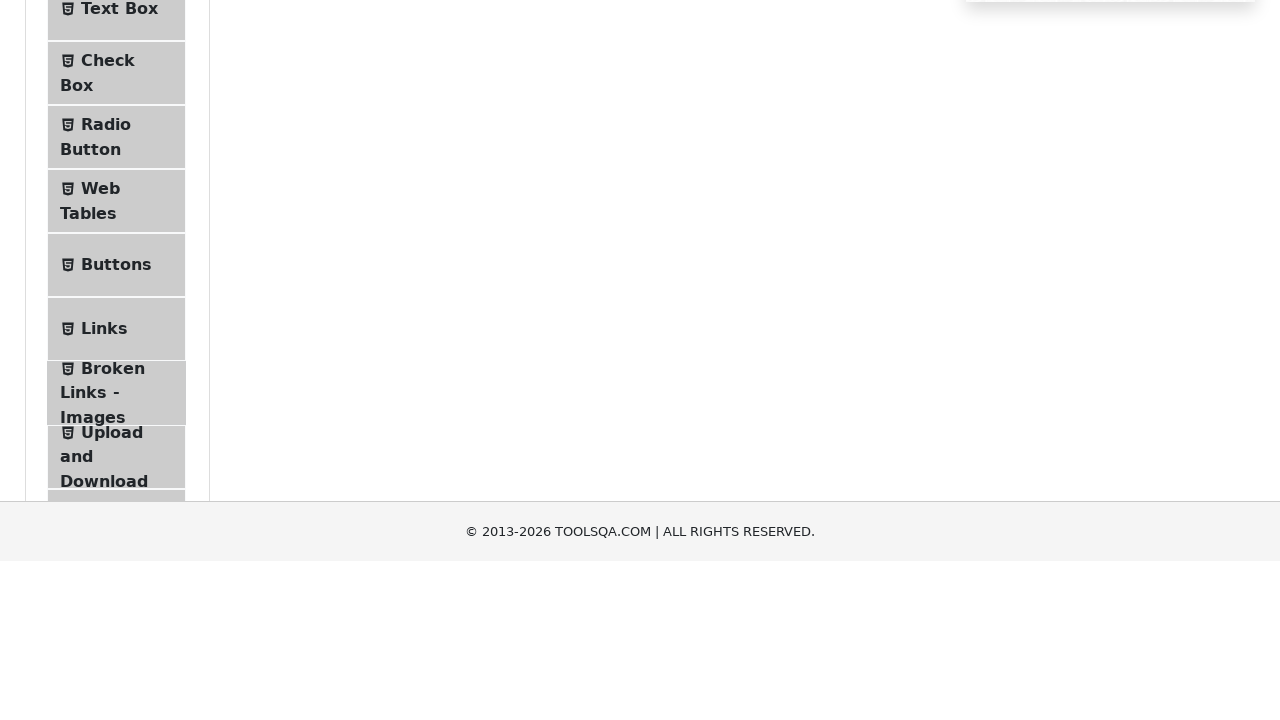

Clicked on Buttons menu item at (116, 517) on li#item-4
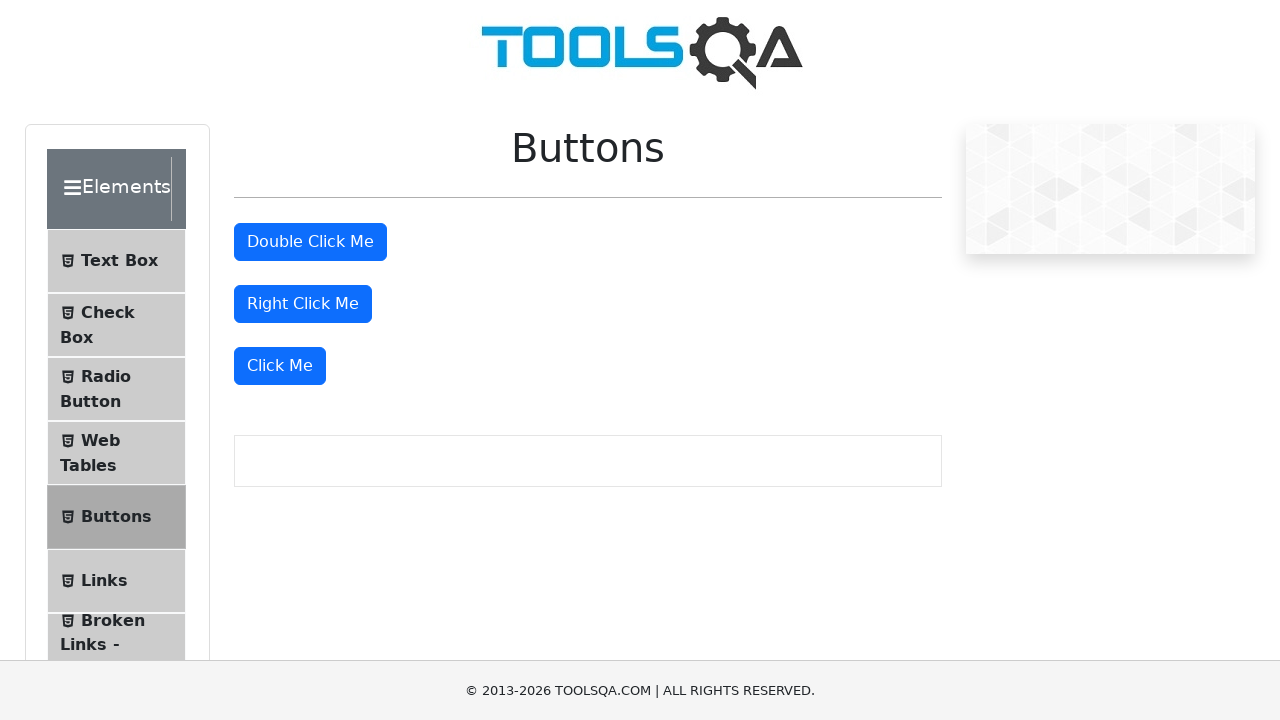

Double clicked the double click button at (310, 242) on #doubleClickBtn
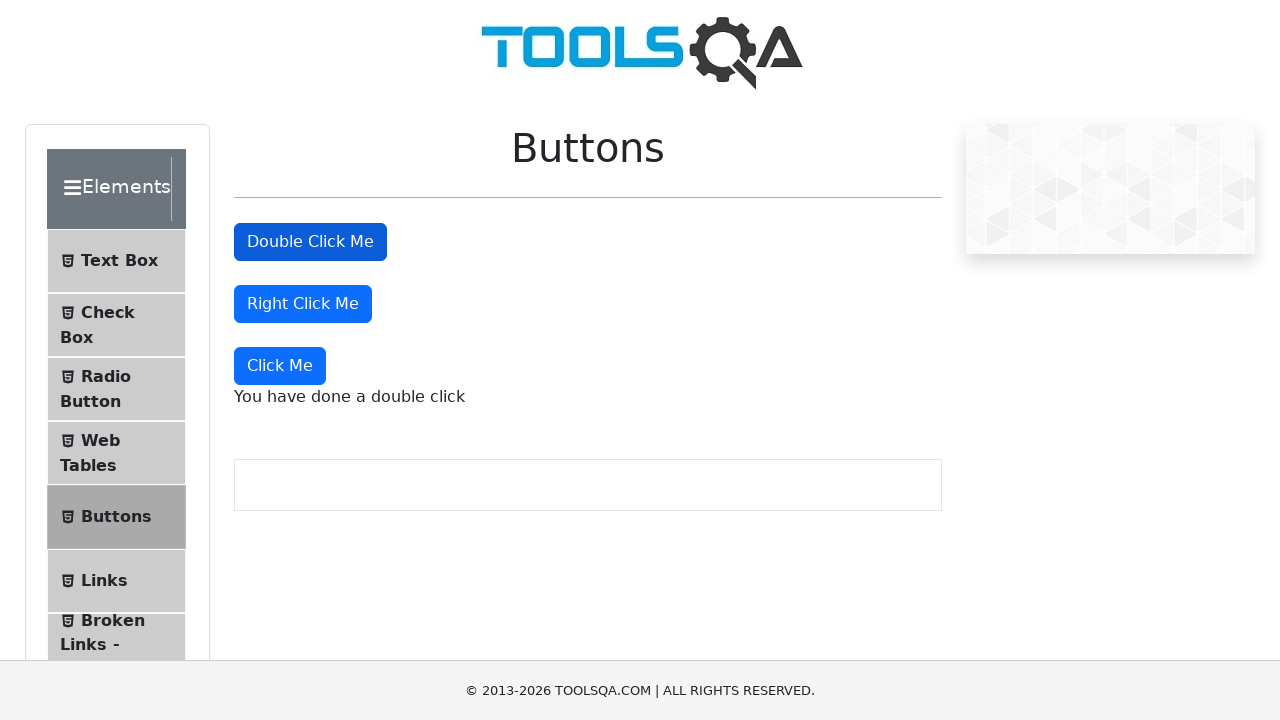

Right clicked the right click button at (303, 304) on #rightClickBtn
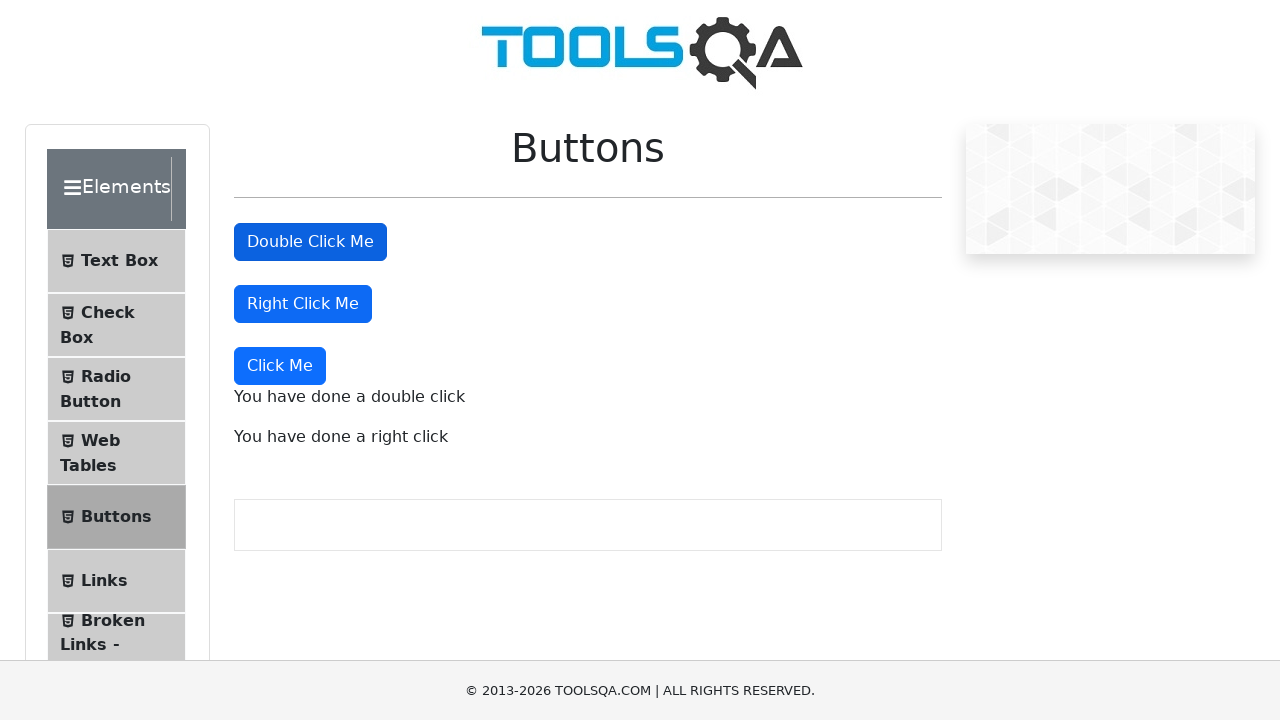

Clicked the Click Me button at (280, 366) on xpath=//button[text() = 'Click Me']
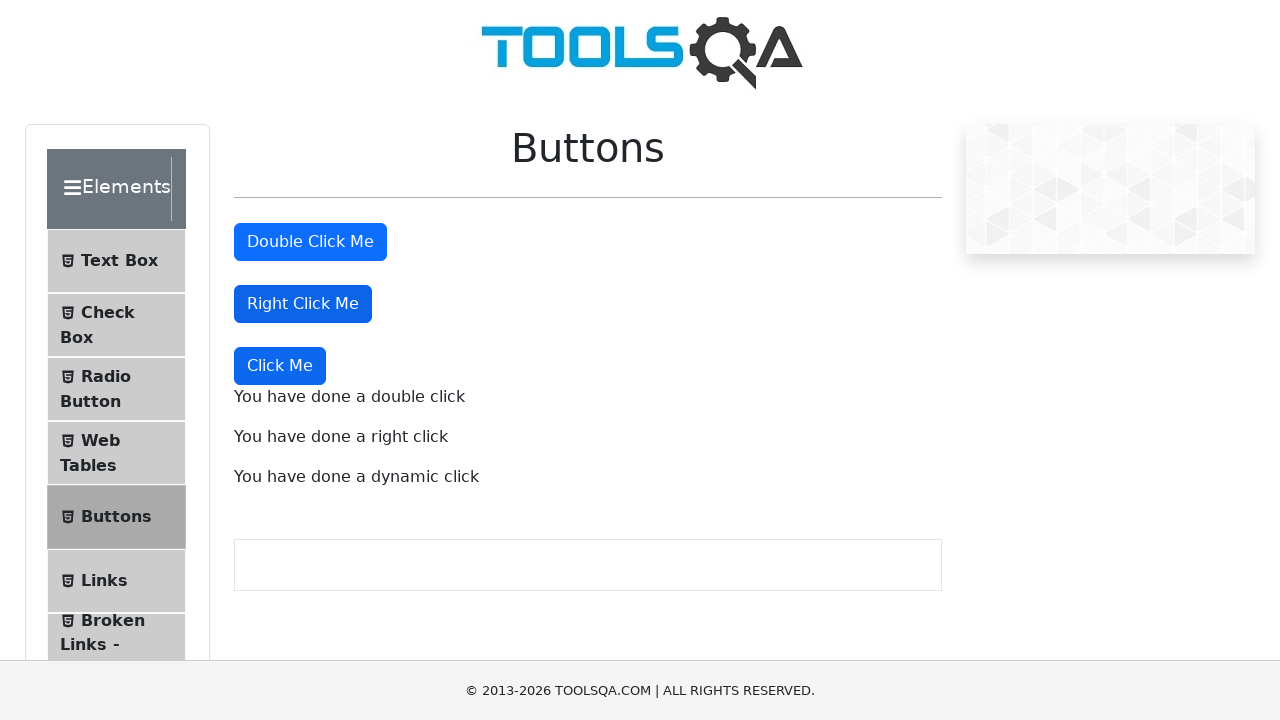

Waited for response messages to appear
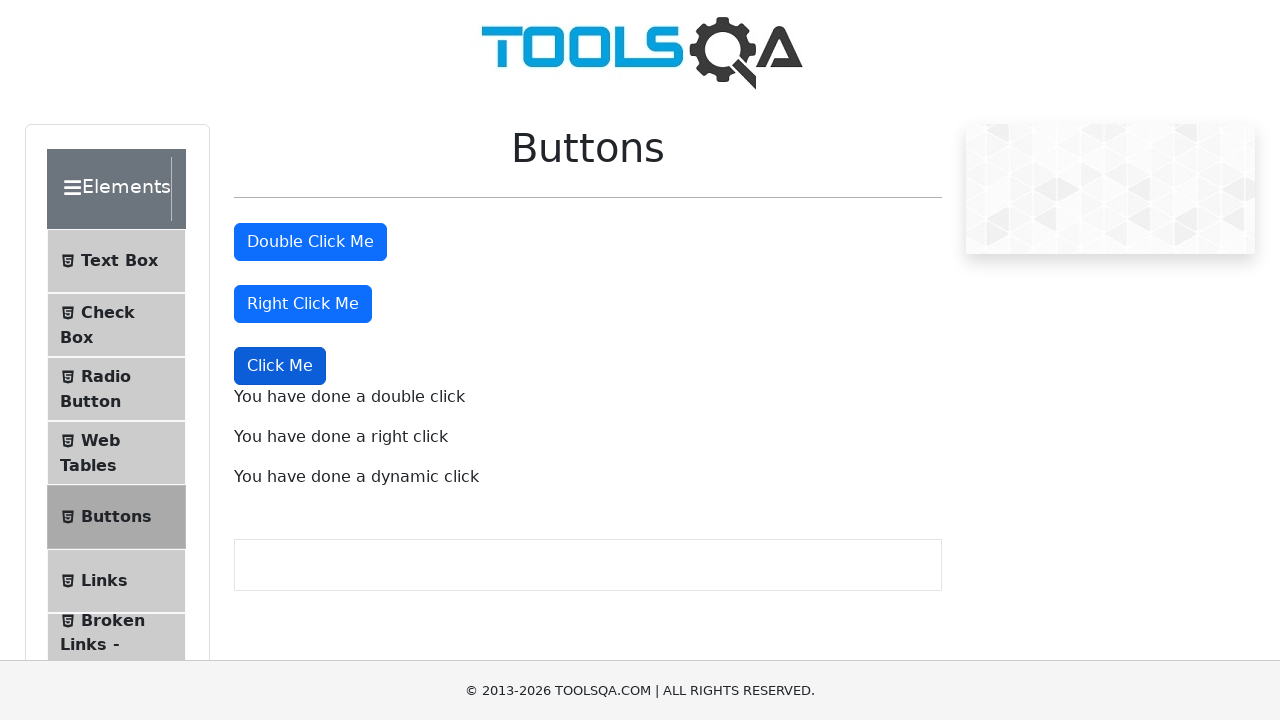

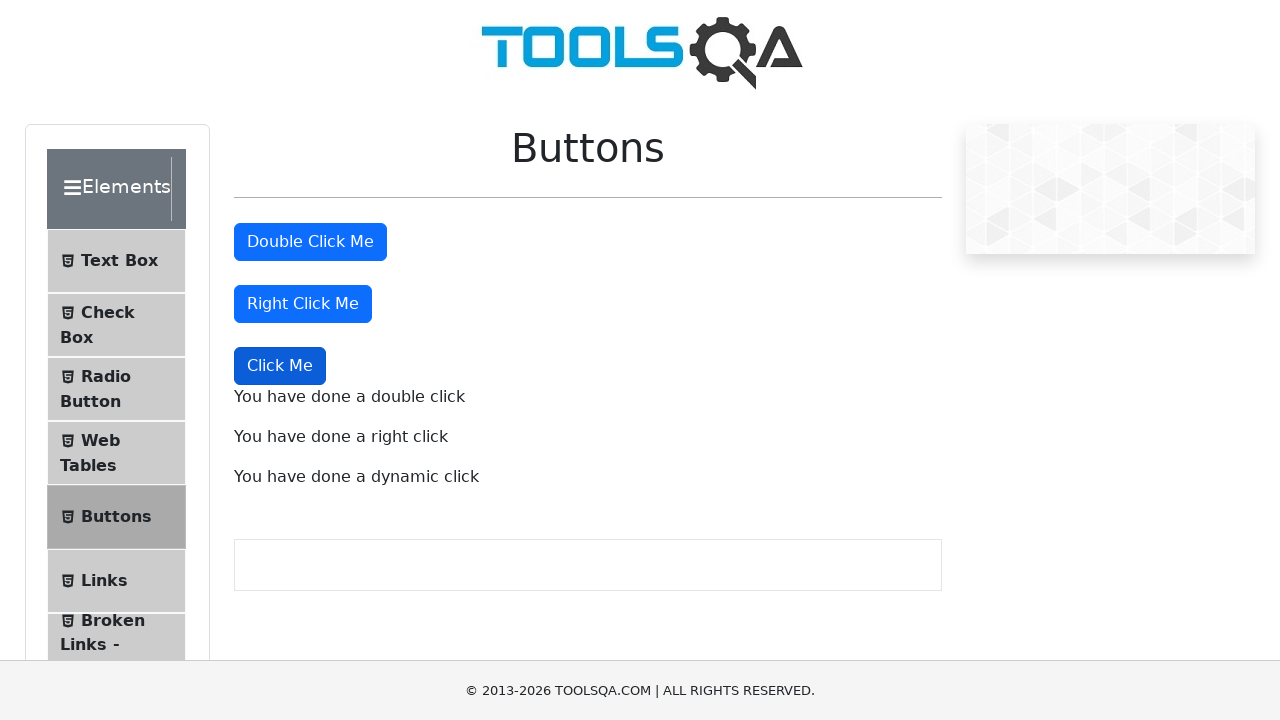